Tests the calculator by adding one and two, then verifying the result equals 3

Starting URL: http://juliemr.github.io/protractor-demo/

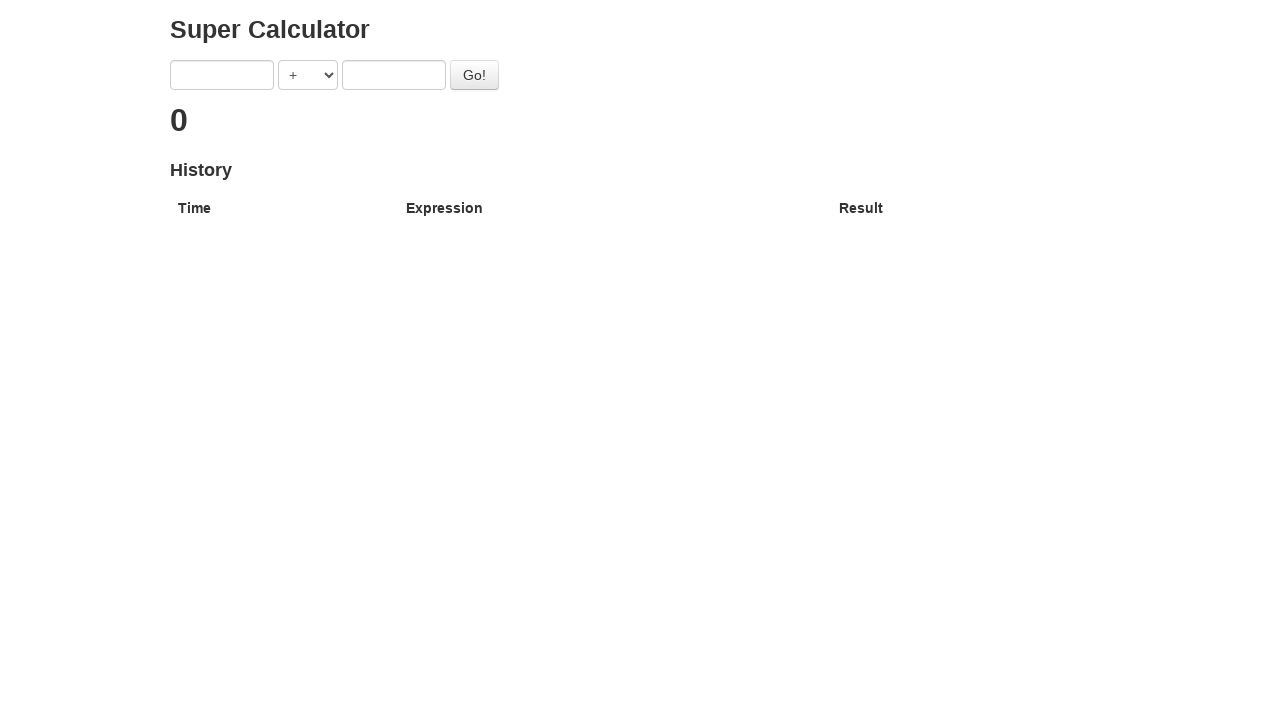

Filled first input field with '1' on input[ng-model='first']
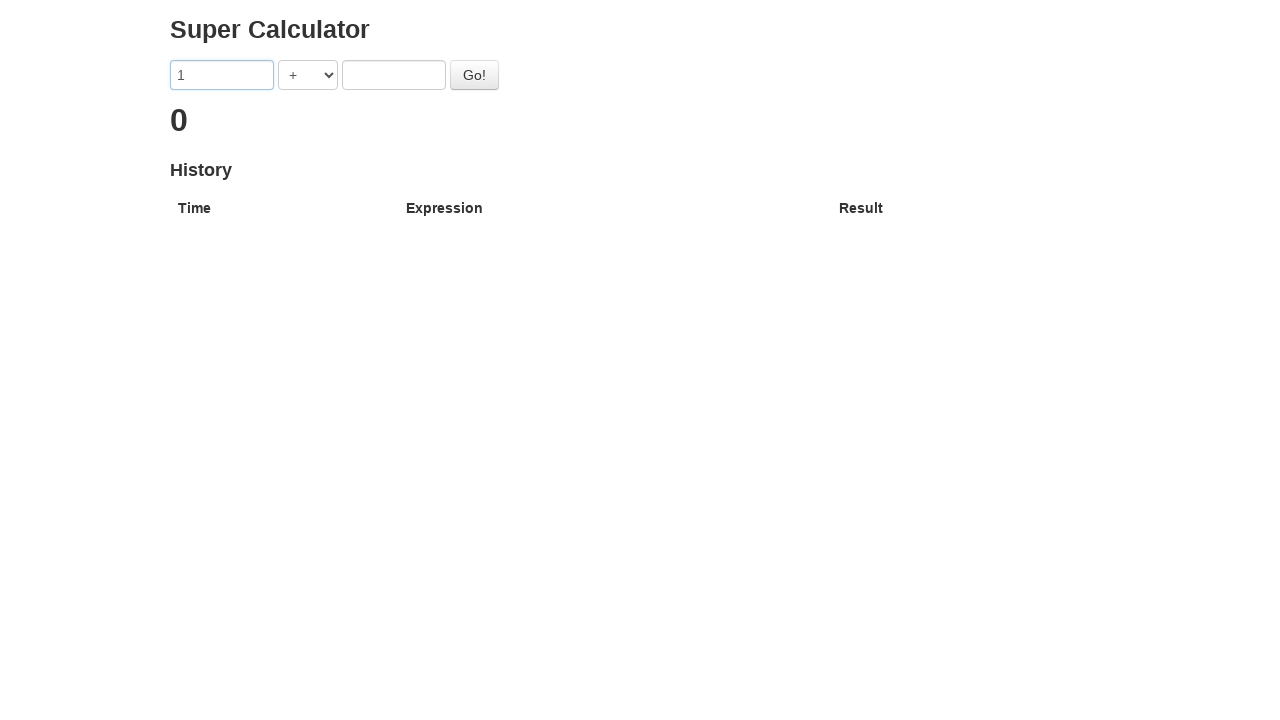

Filled second input field with '2' on input[ng-model='second']
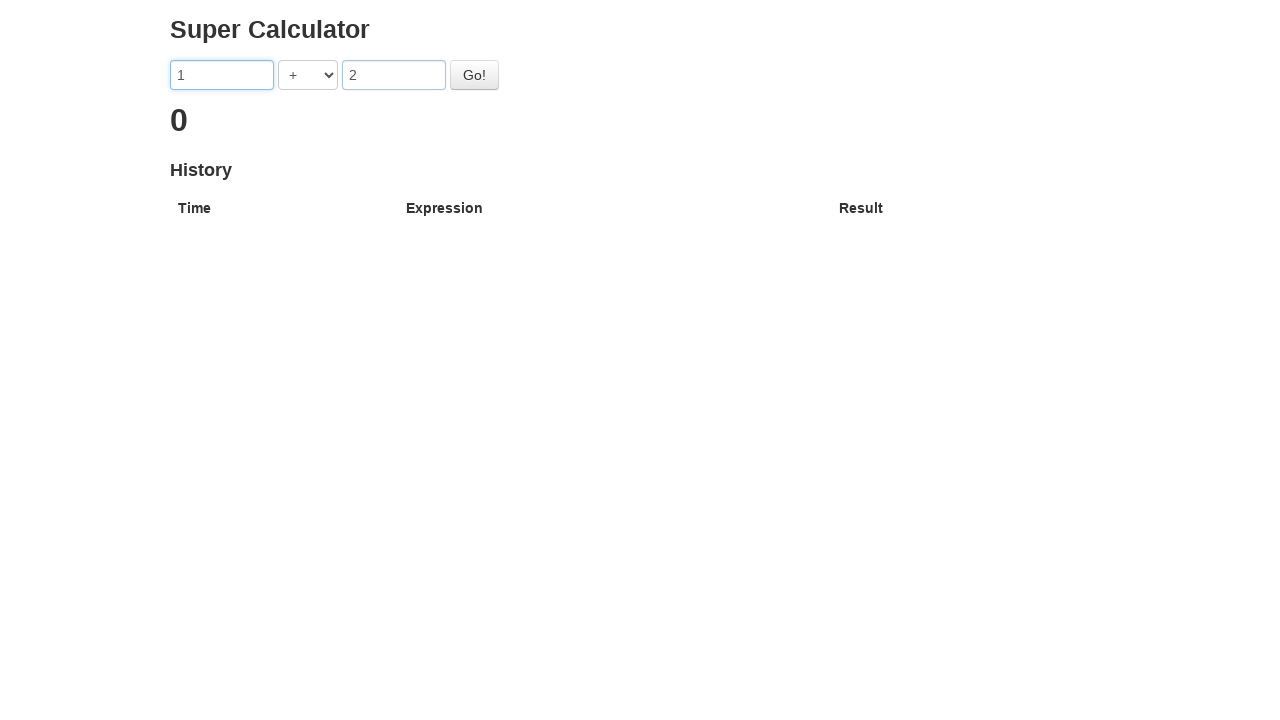

Clicked the Go button to perform addition at (474, 75) on #gobutton
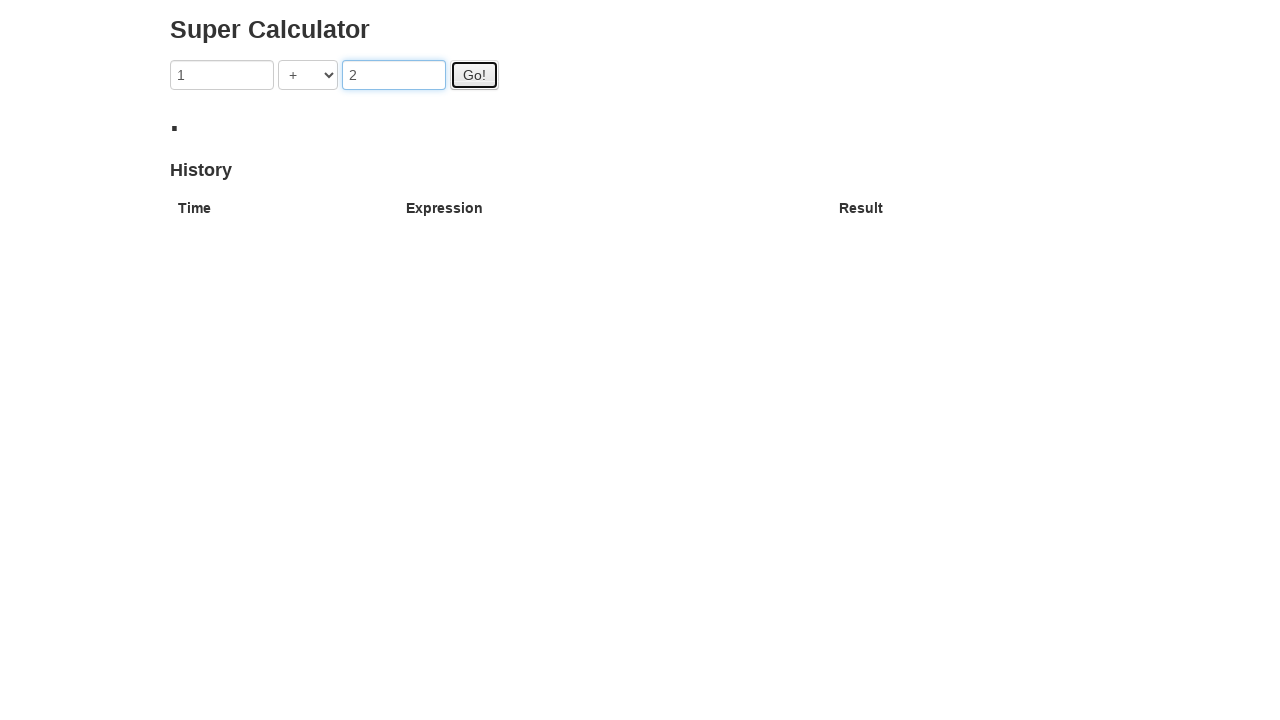

Verified that the result equals 3
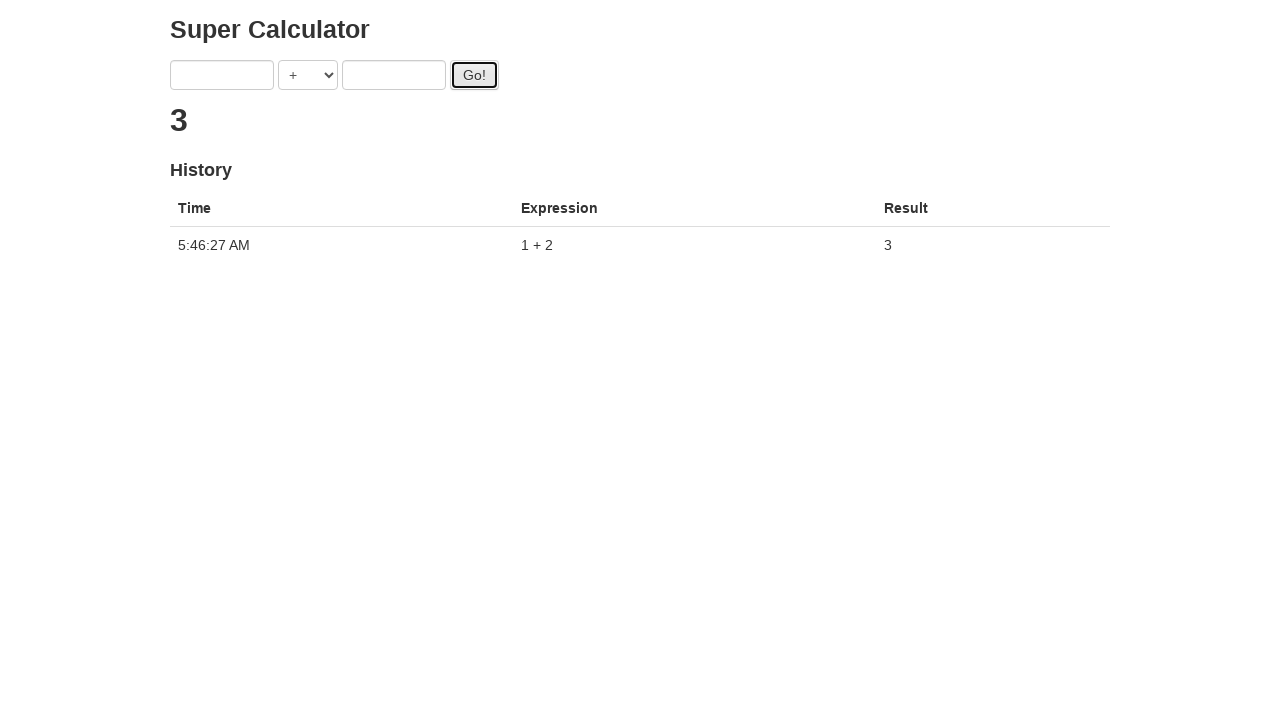

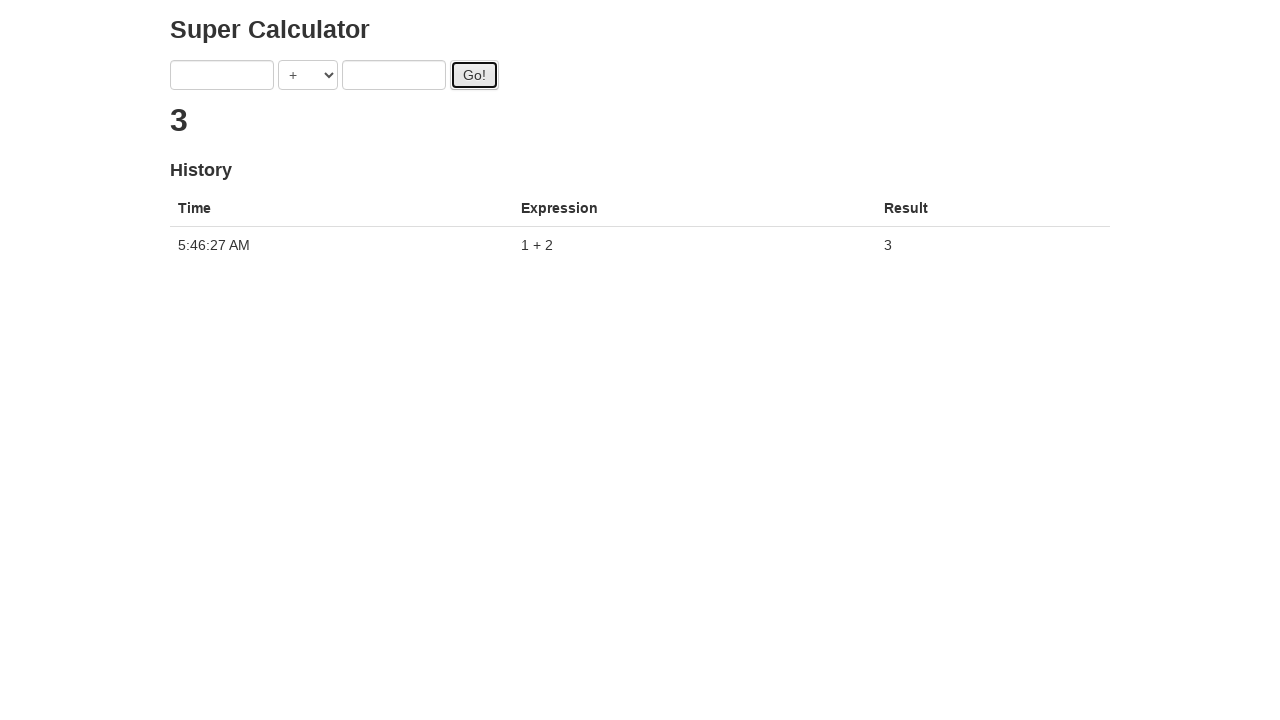